Tests the 'Get Started' button and verifies it navigates to the Generate API Key form

Starting URL: https://api.nasa.gov/

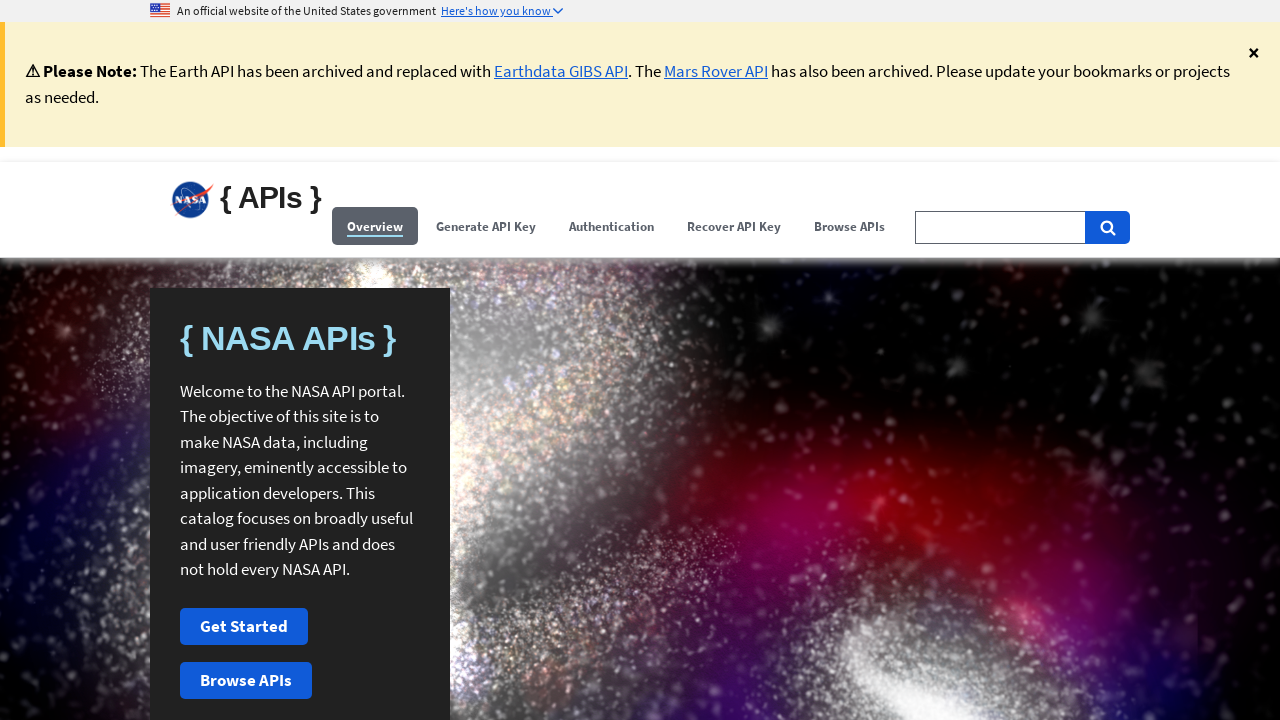

NASA API homepage loaded - favicon element found
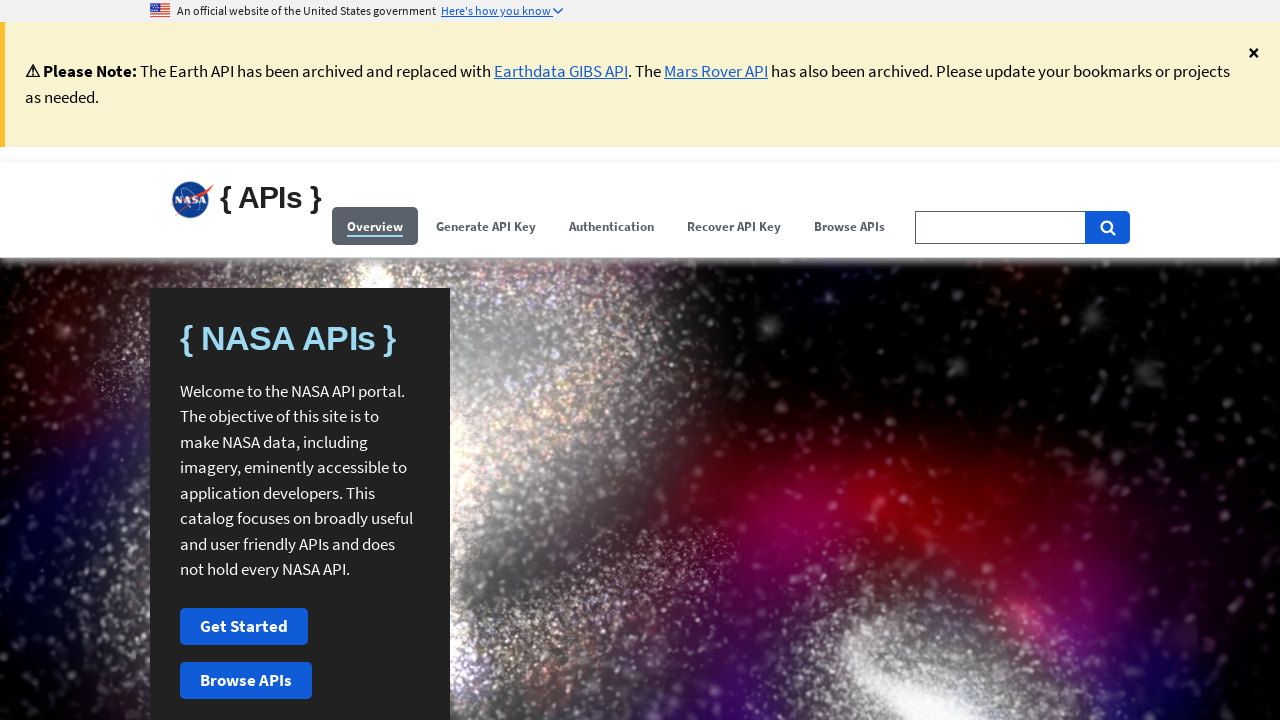

Clicked 'Get Started' button at (244, 627) on xpath=//button[contains(.,'Get Started')]
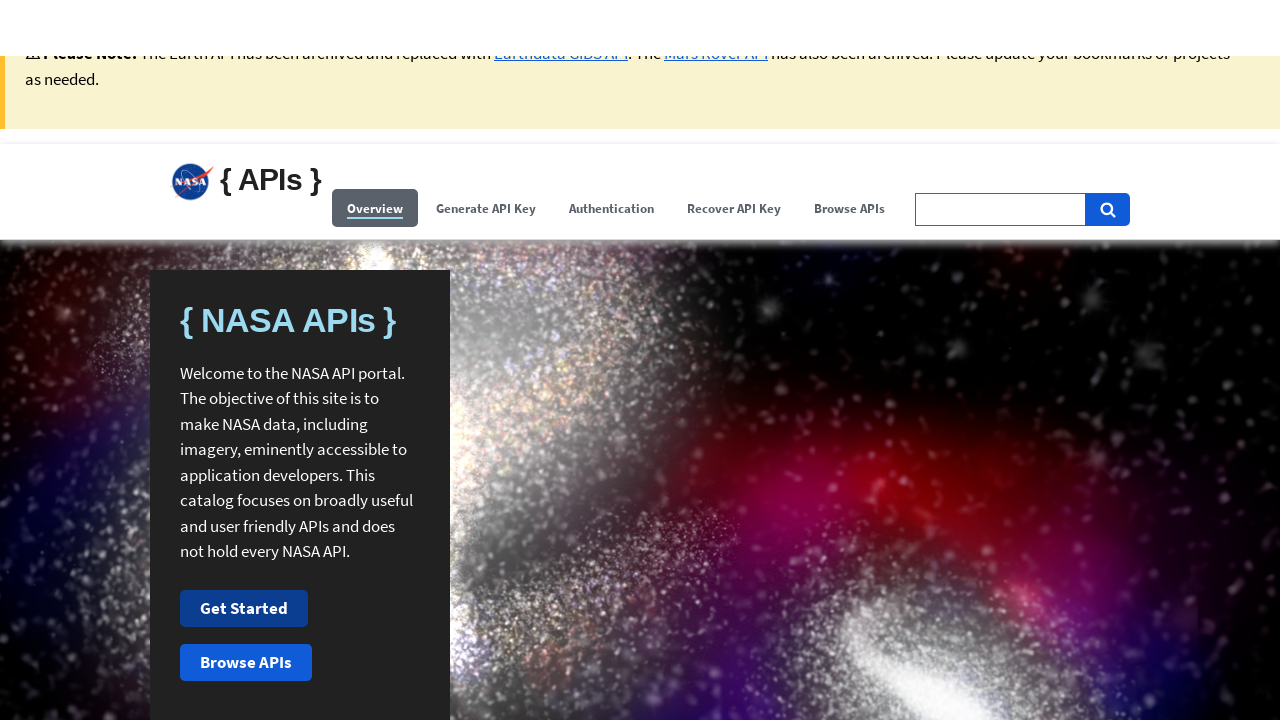

Generate API Key form appeared after clicking Get Started
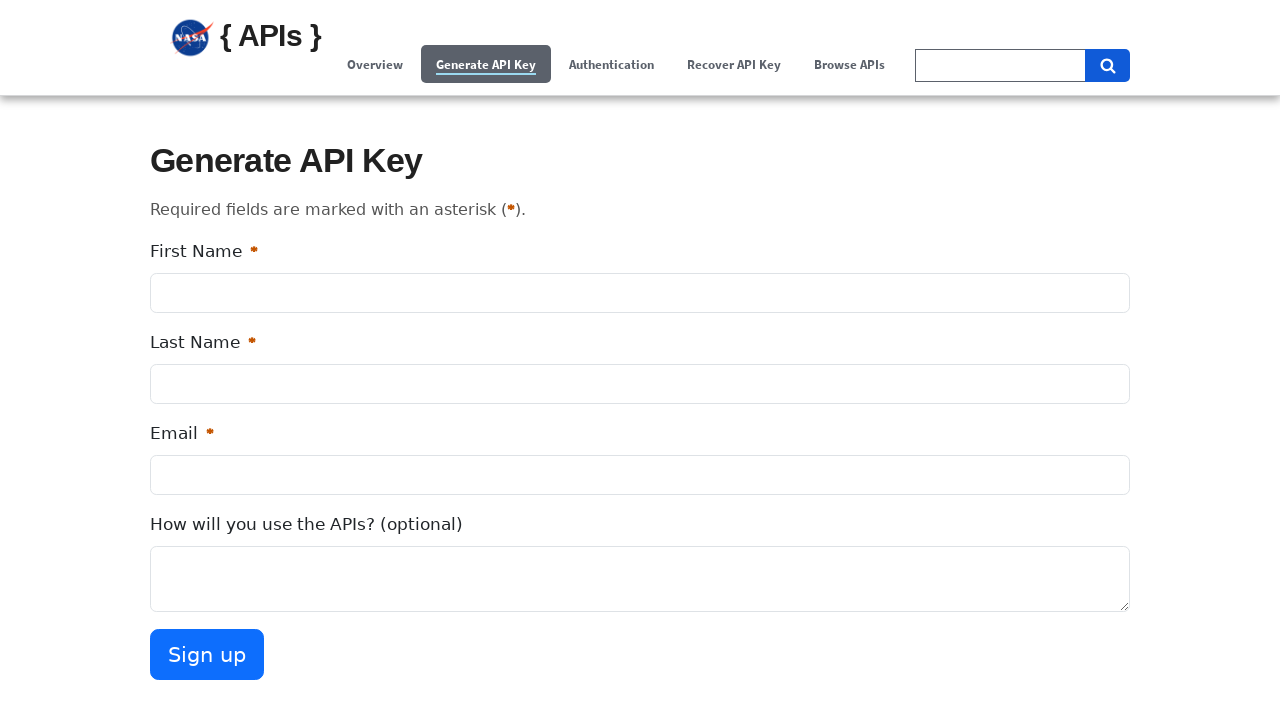

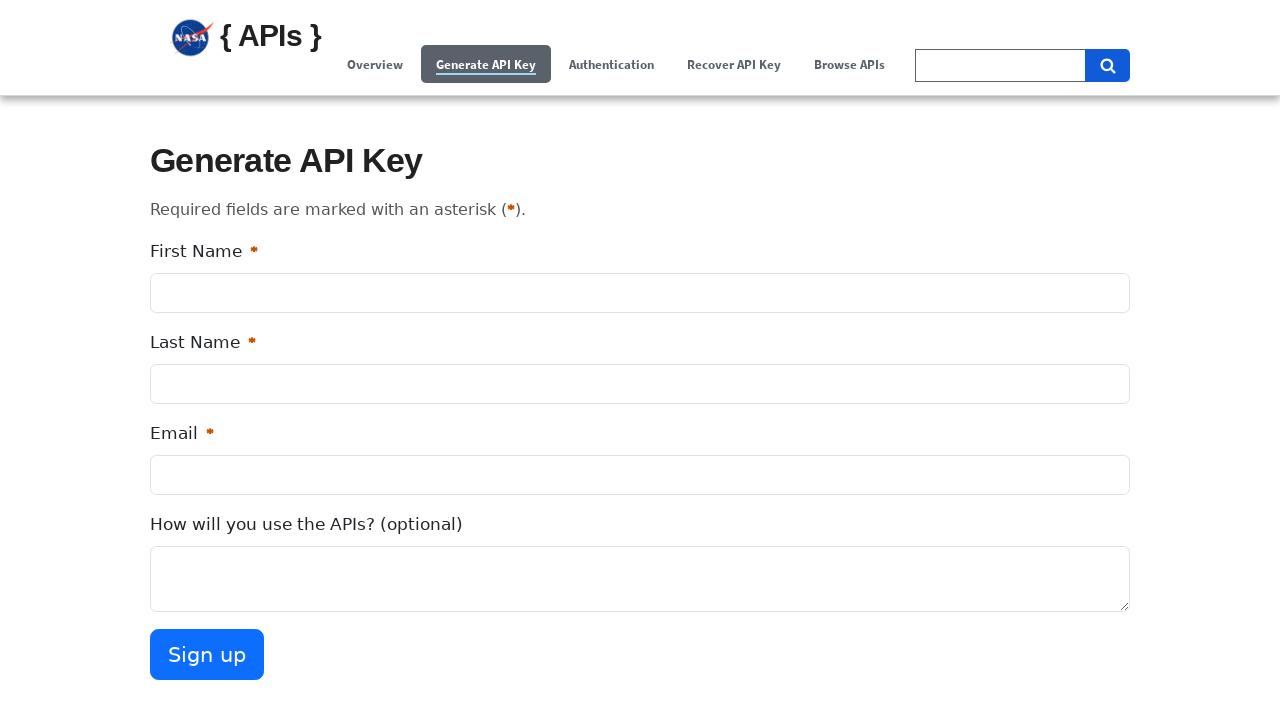